Tests the registration flow by clicking the registration link, entering an email address, submitting the form, and verifying a success message appears

Starting URL: https://qa.koel.app/

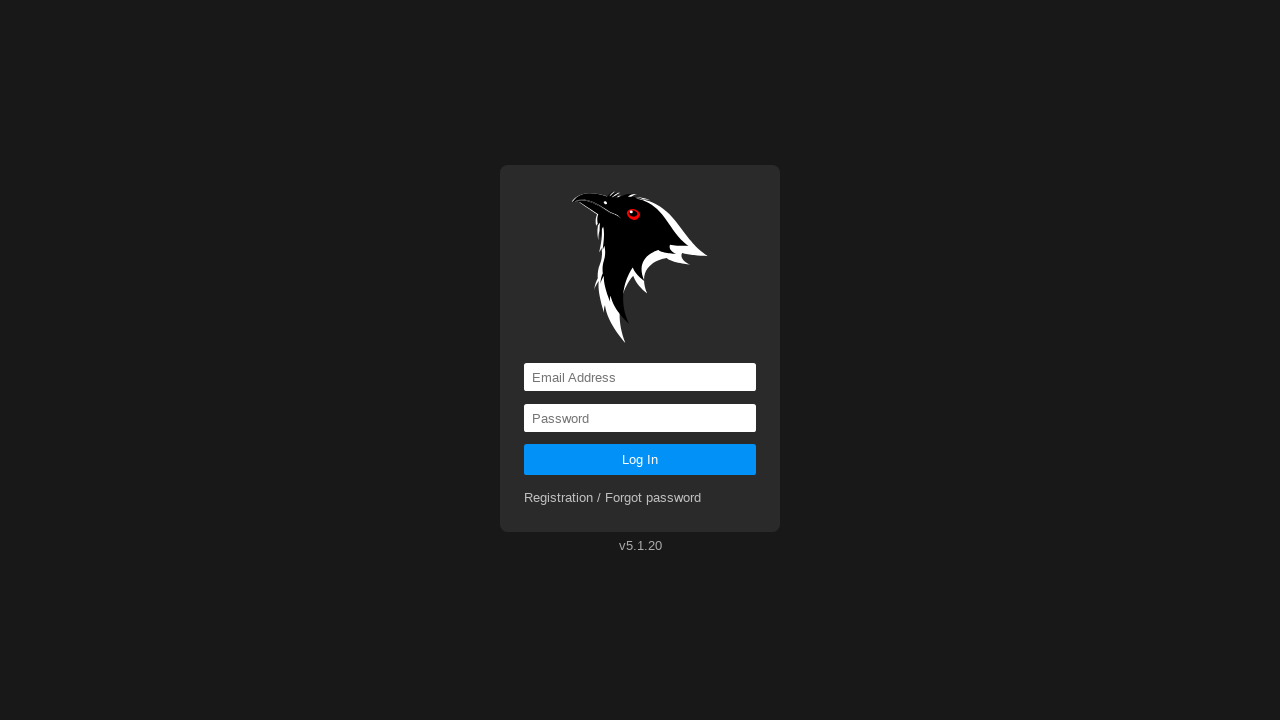

Clicked registration link at (613, 498) on a[href='registration']
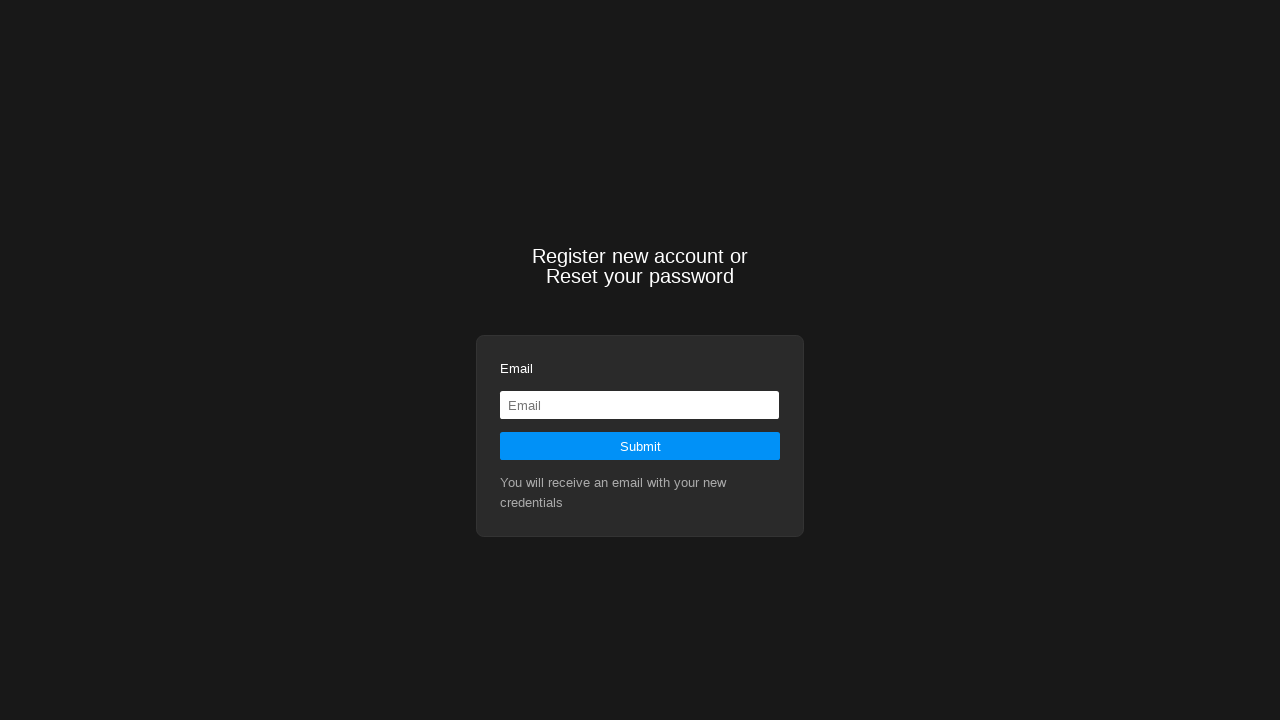

Entered email address 'testuser.registration@testpro.io' in email field on input[type='email']
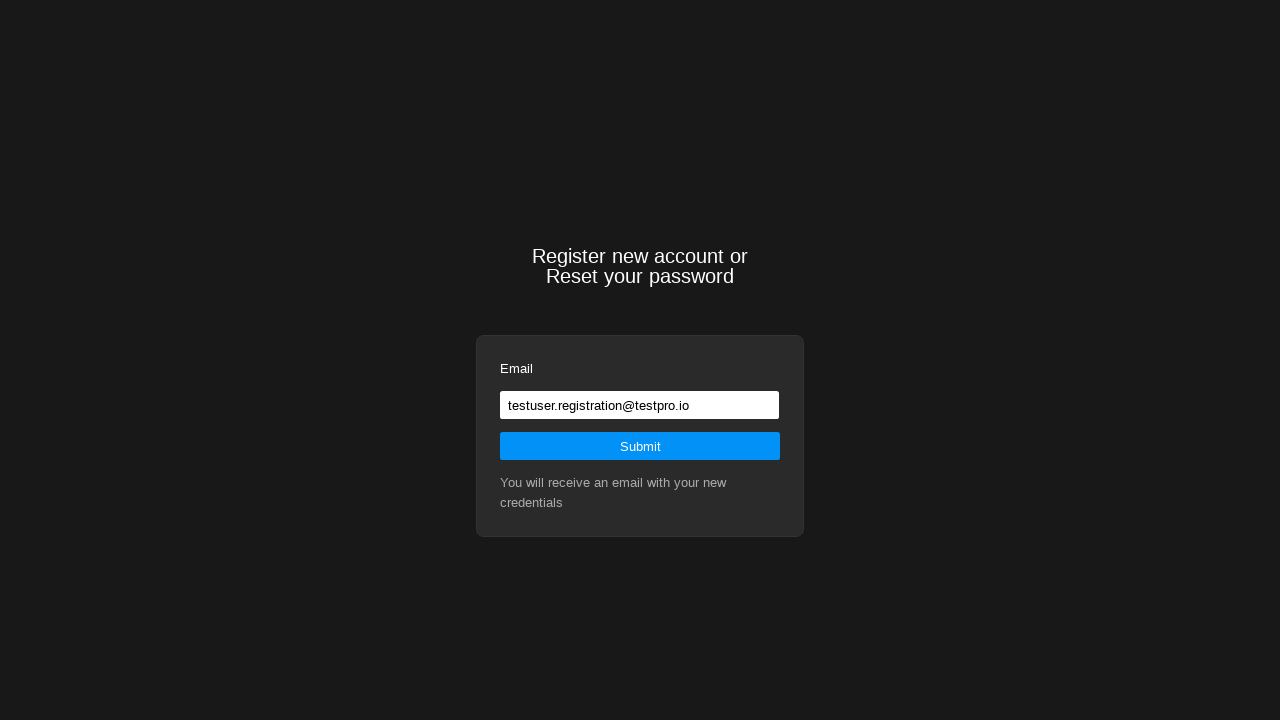

Clicked submit button to complete registration at (640, 446) on [type='submit']
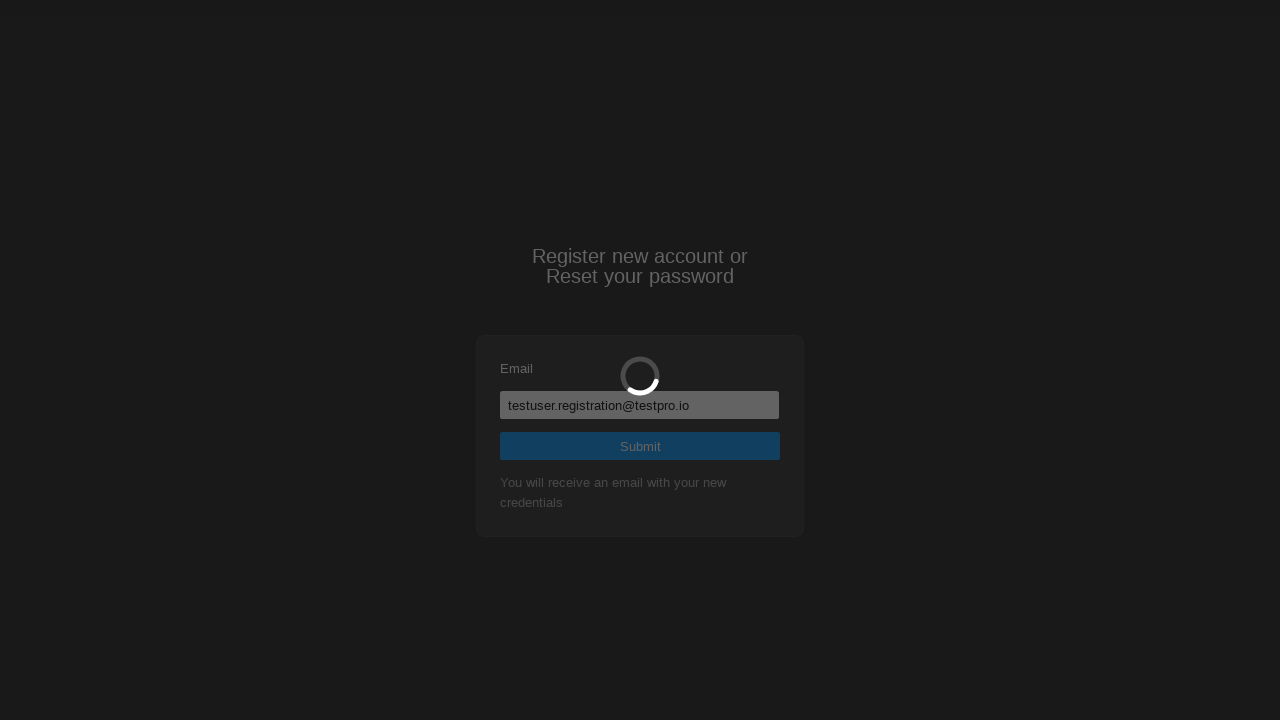

Success message appeared
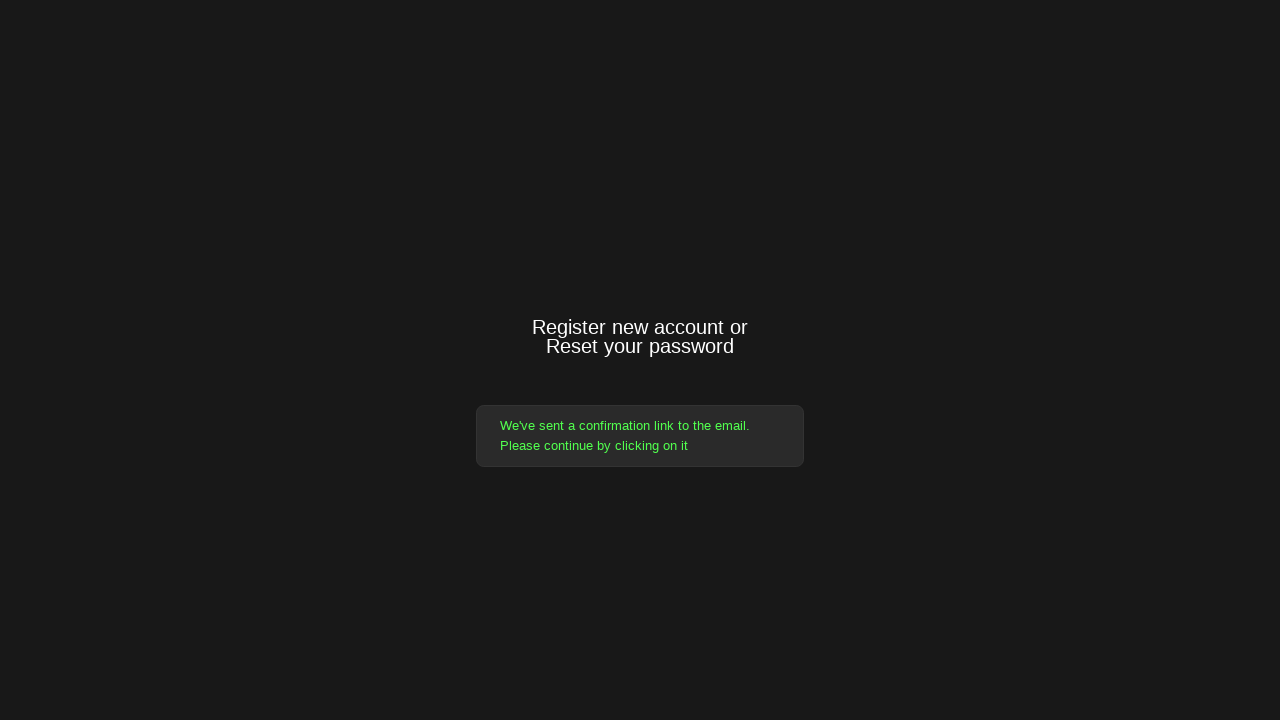

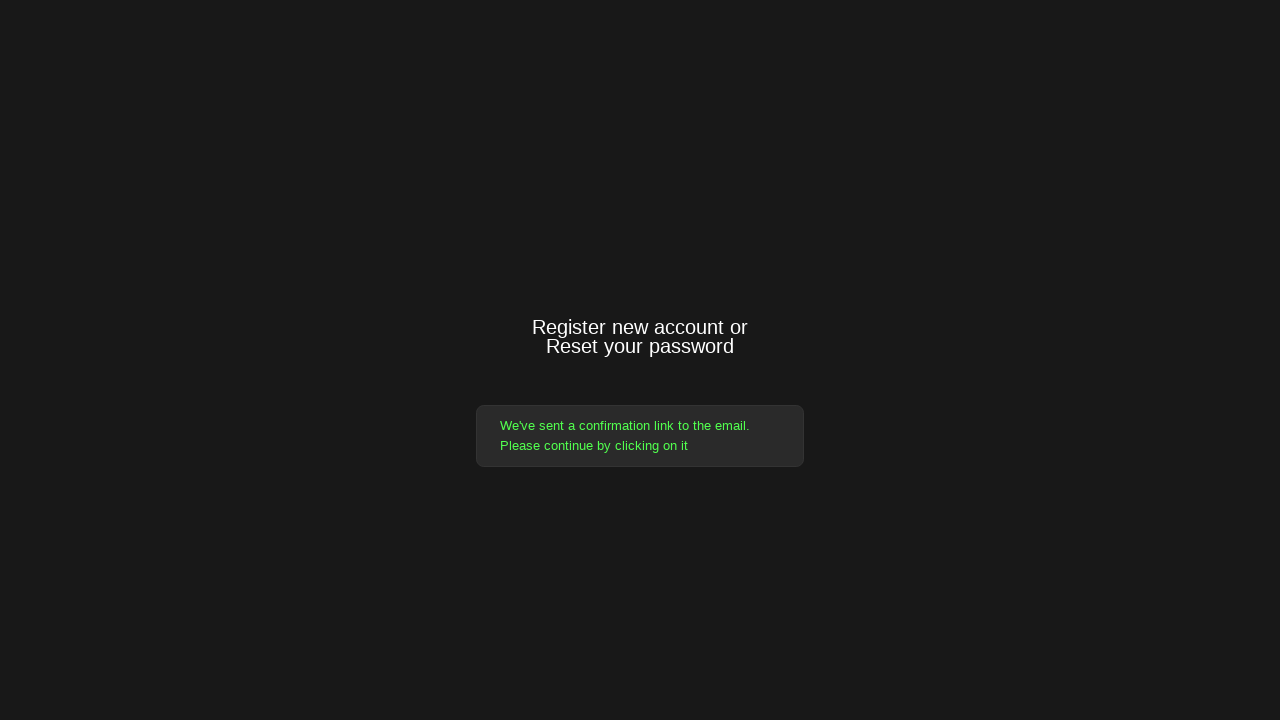